Tests text assertions on the logo element, verifying both exact and partial text matches

Starting URL: https://rahulshettyacademy.com/seleniumPractise/#/

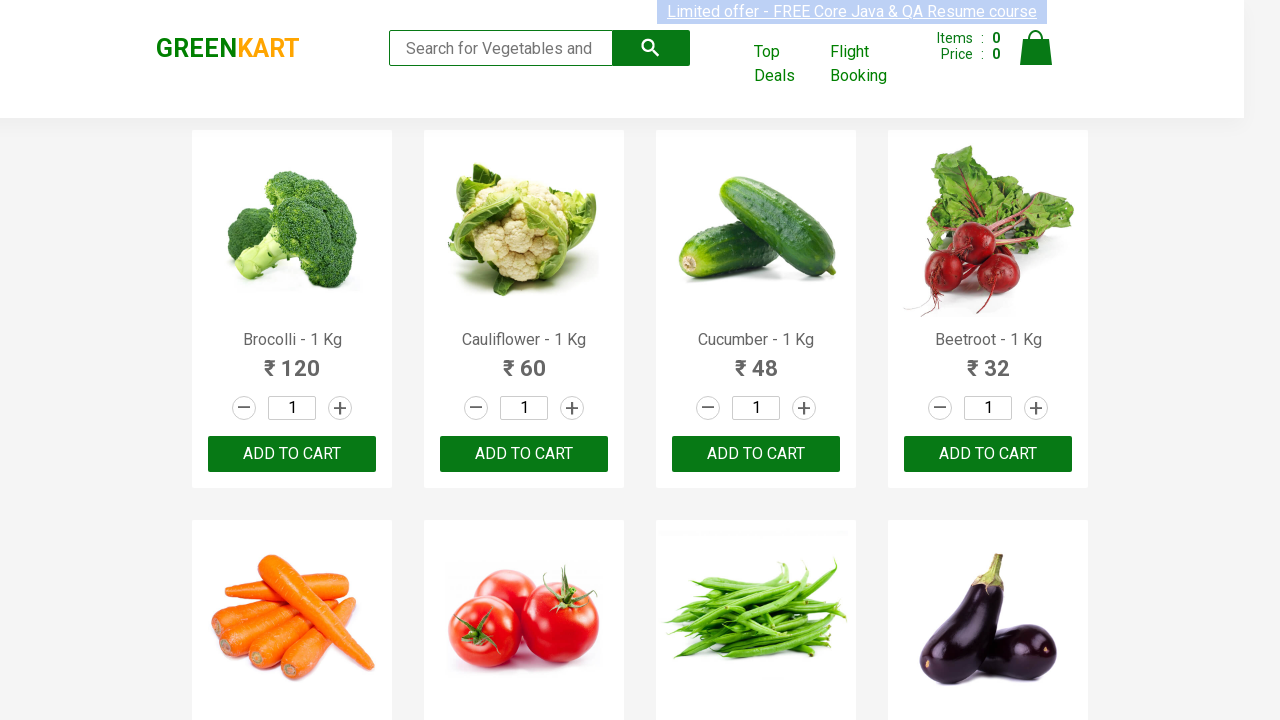

Navigated to https://rahulshettyacademy.com/seleniumPractise/#/
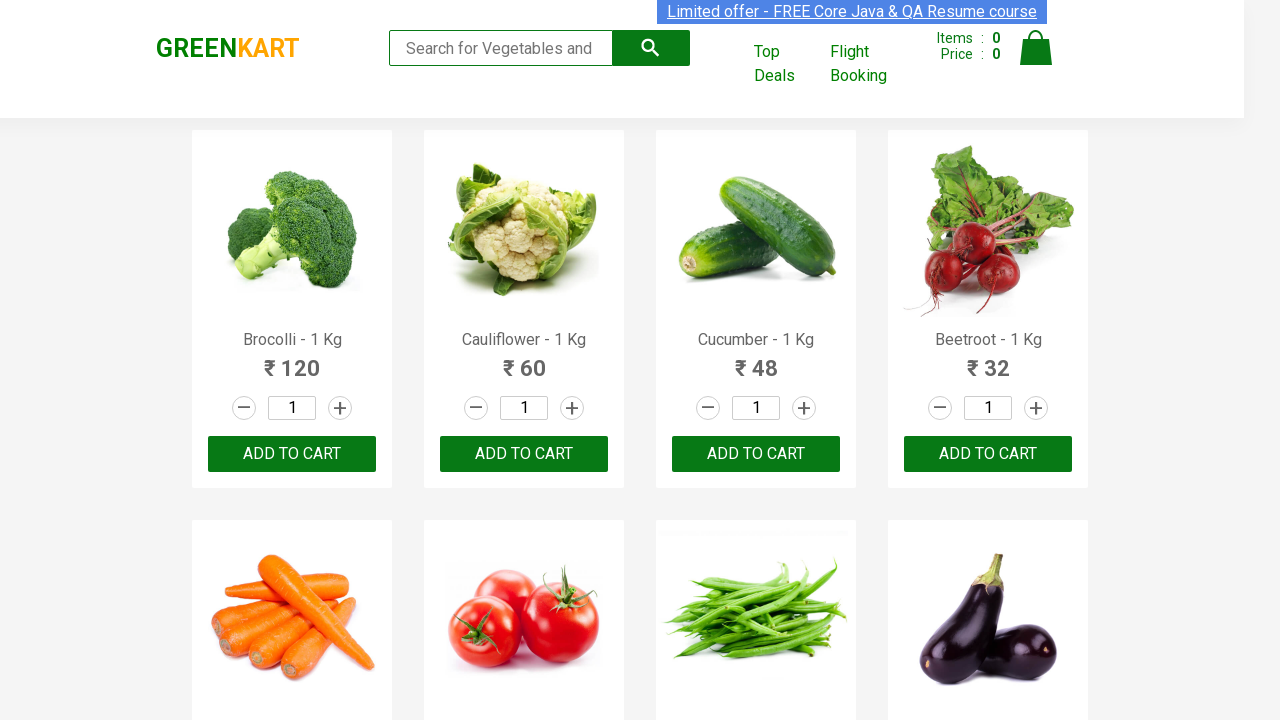

Located logo element
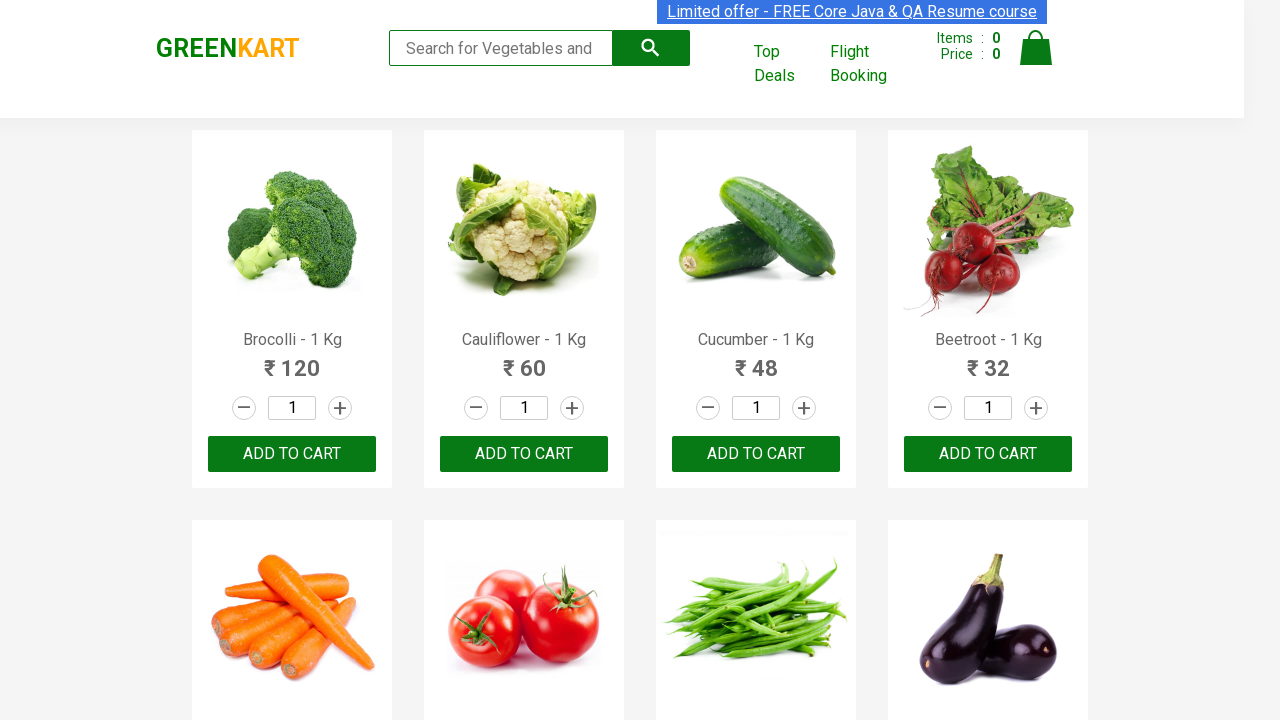

Verified logo text exactly matches 'GREENKART'
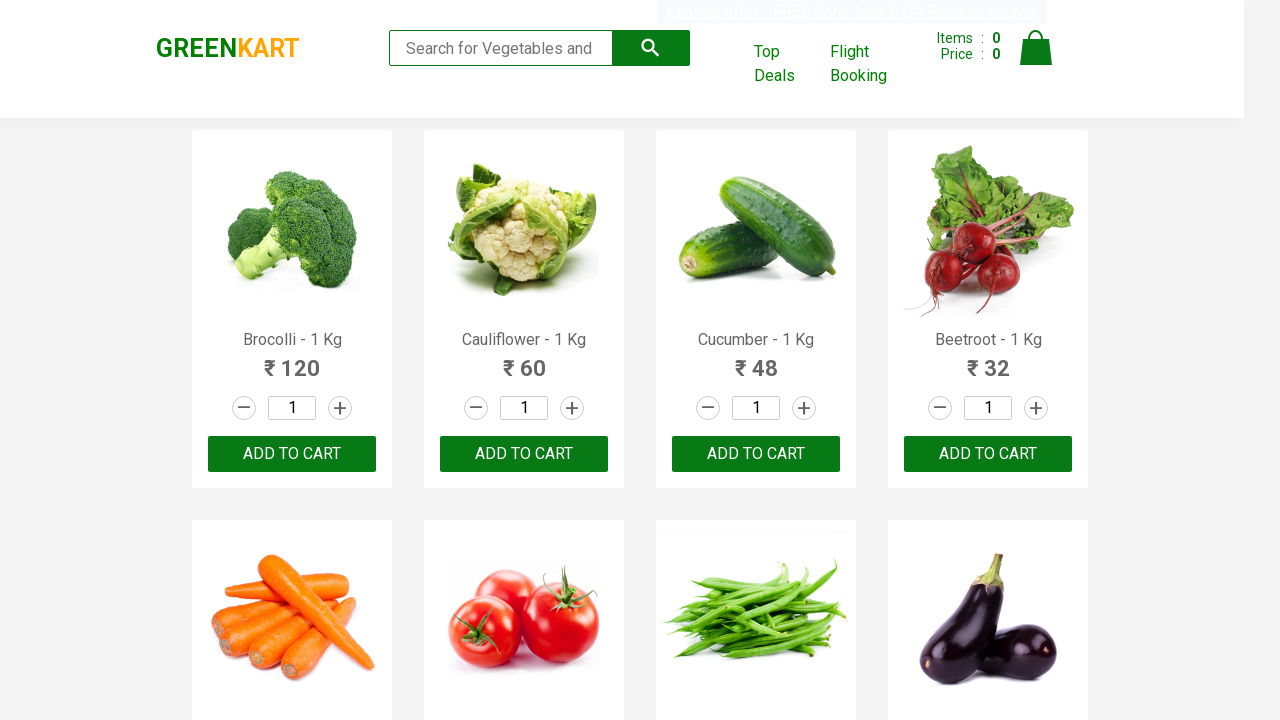

Verified logo text contains substring 'GREEN'
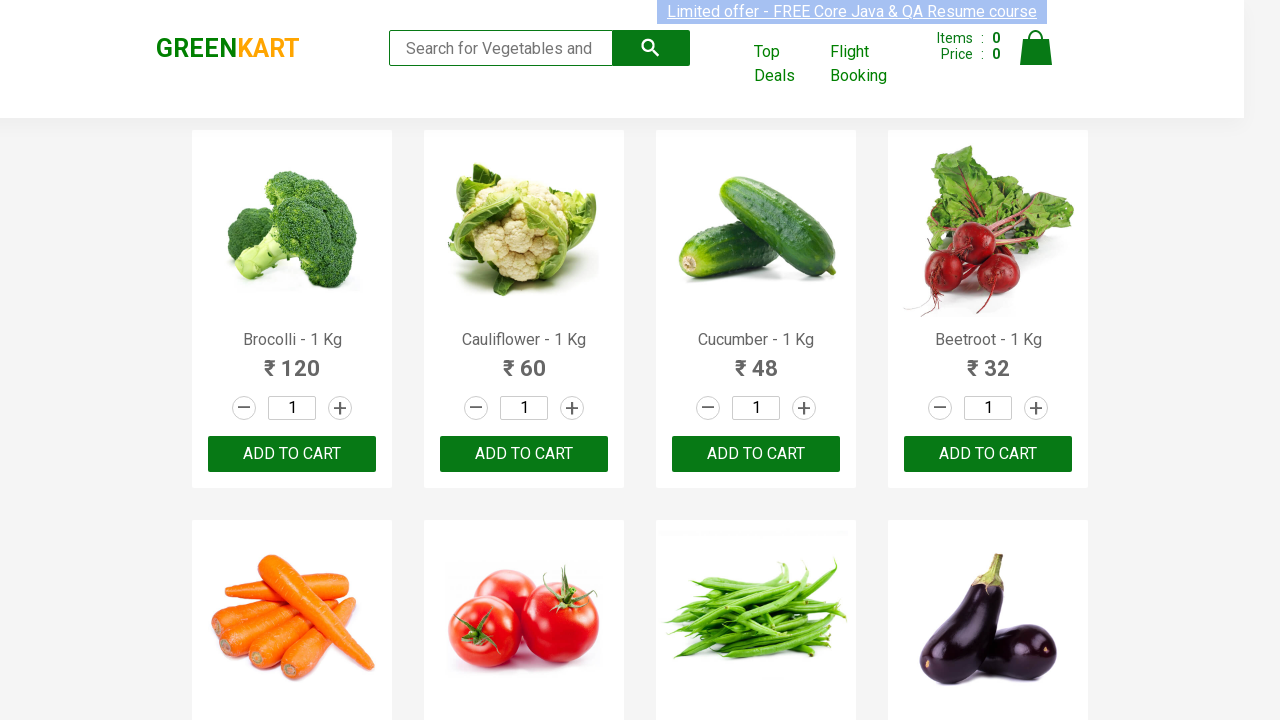

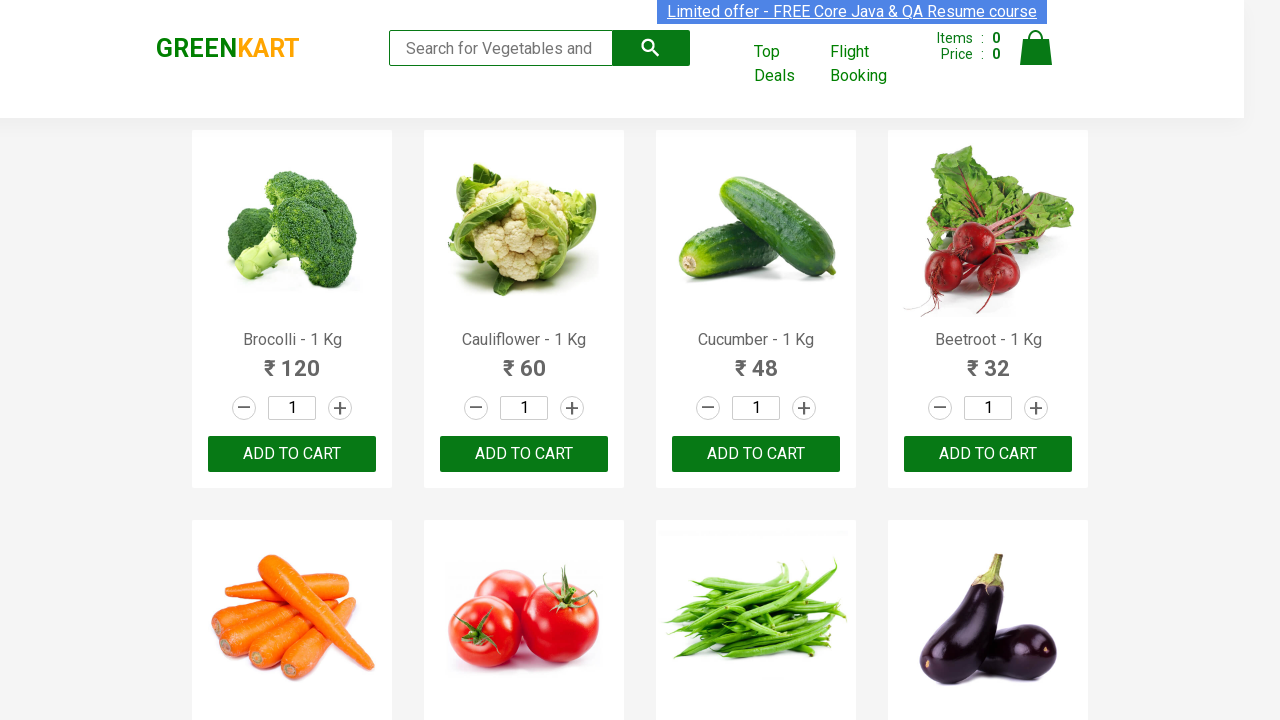